Tests form submission on Selenium's demo web form by filling a text field and clicking the submit button

Starting URL: https://www.selenium.dev/selenium/web/web-form.html

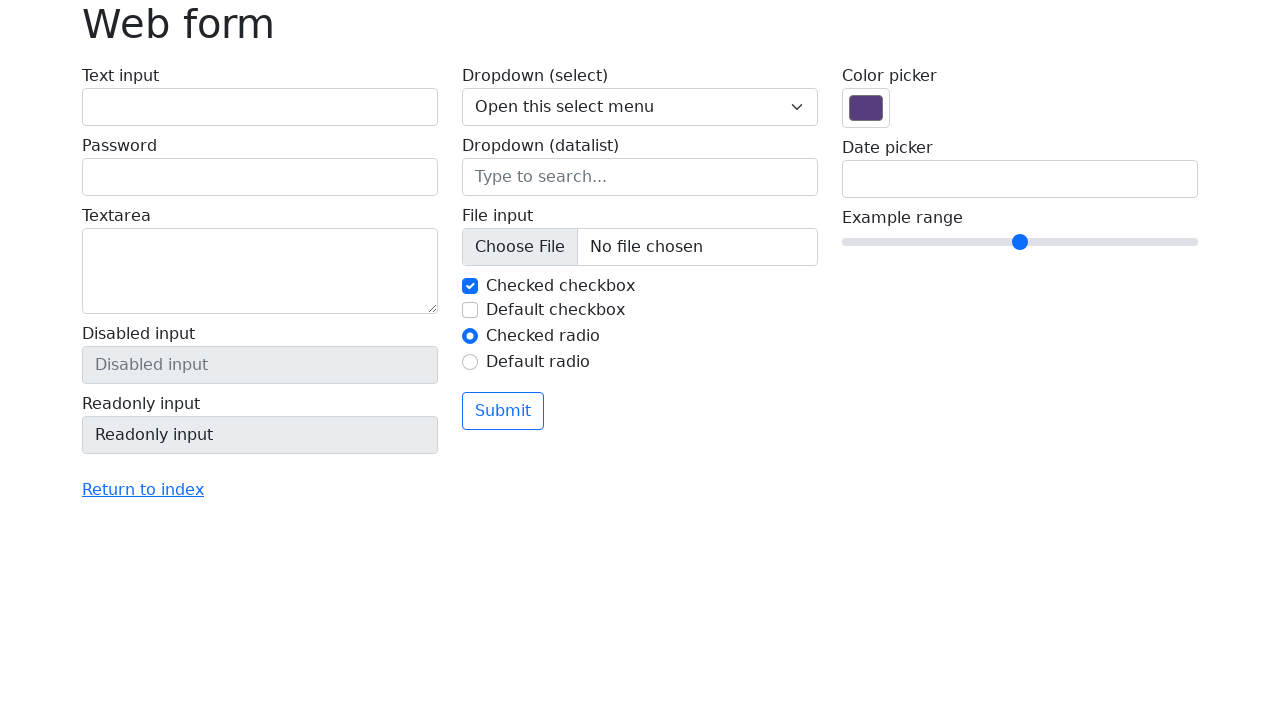

Filled text field with 'This is my input!' on input[name='my-text']
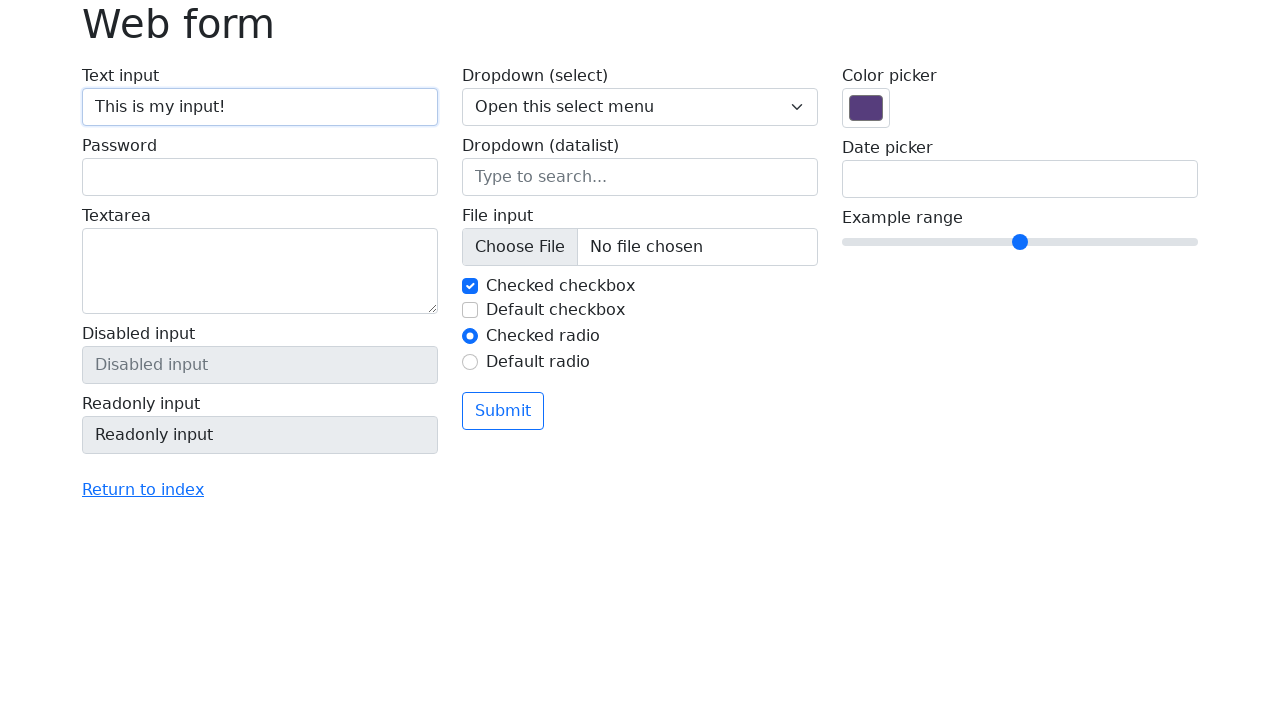

Clicked submit button to submit the form at (503, 411) on button
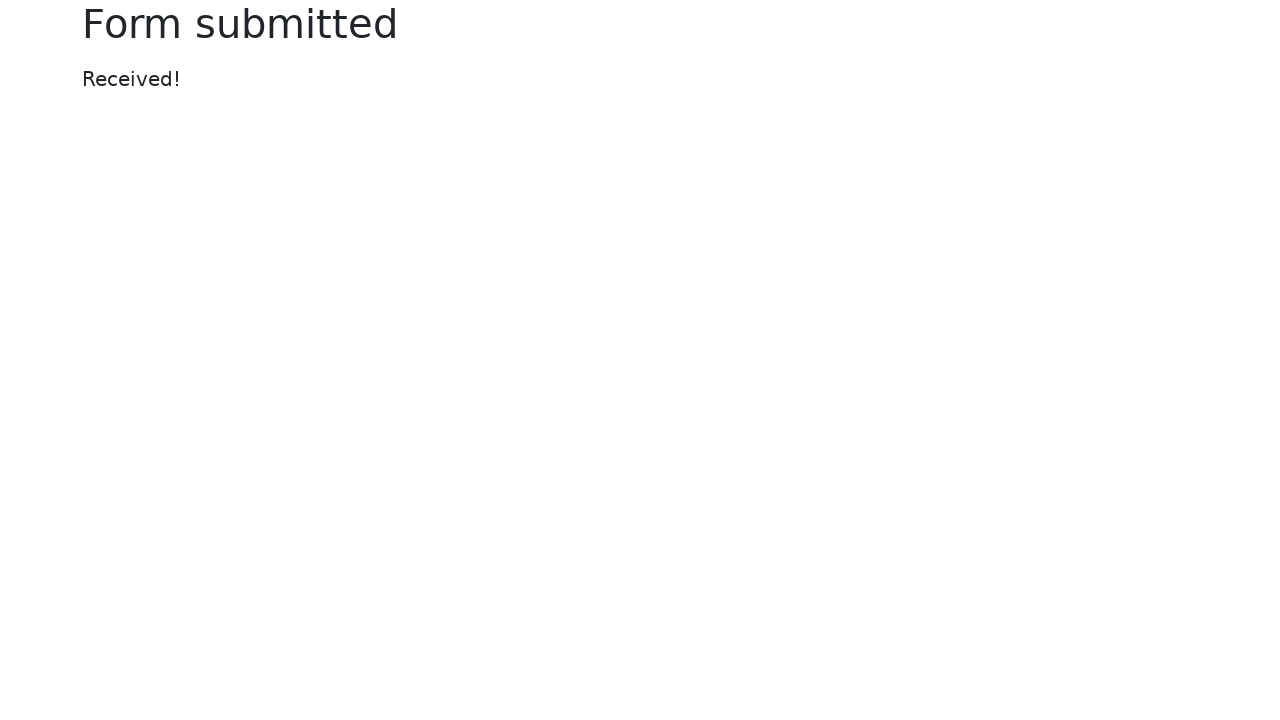

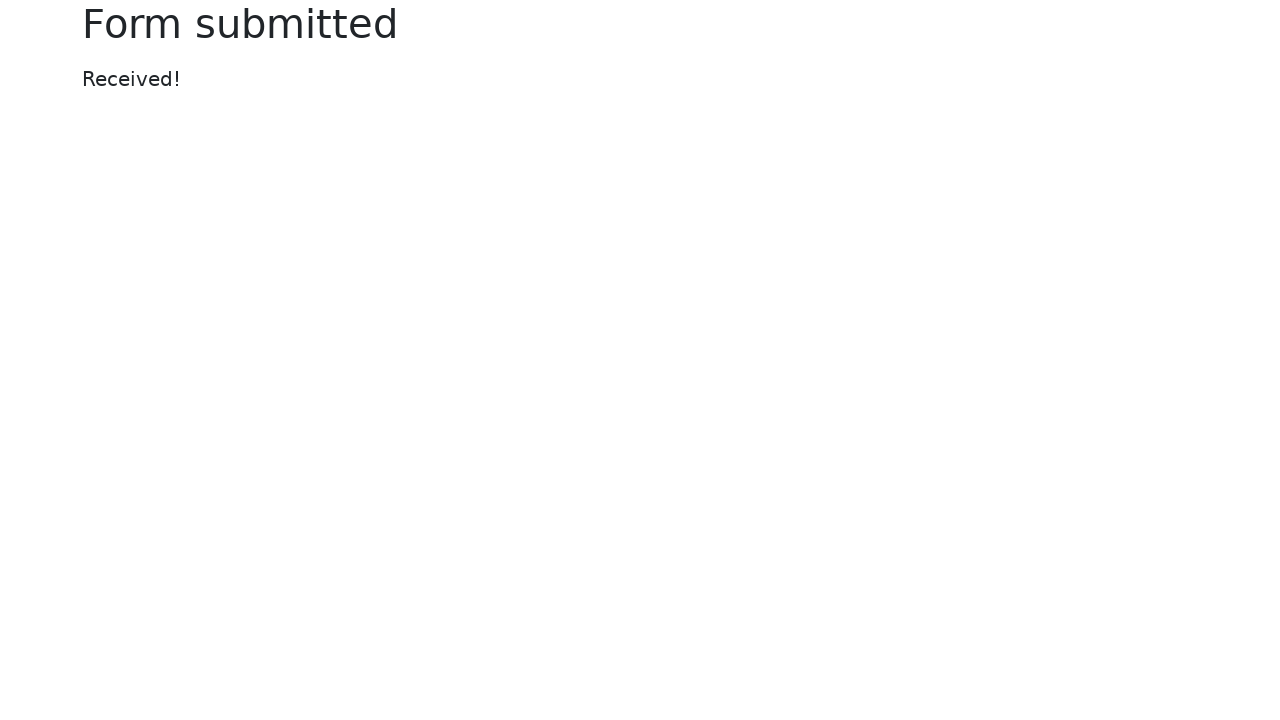